Tests JavaScript alert handling by clicking a button that triggers an alert and then accepting/dismissing the alert dialog

Starting URL: https://demoqa.com/alerts

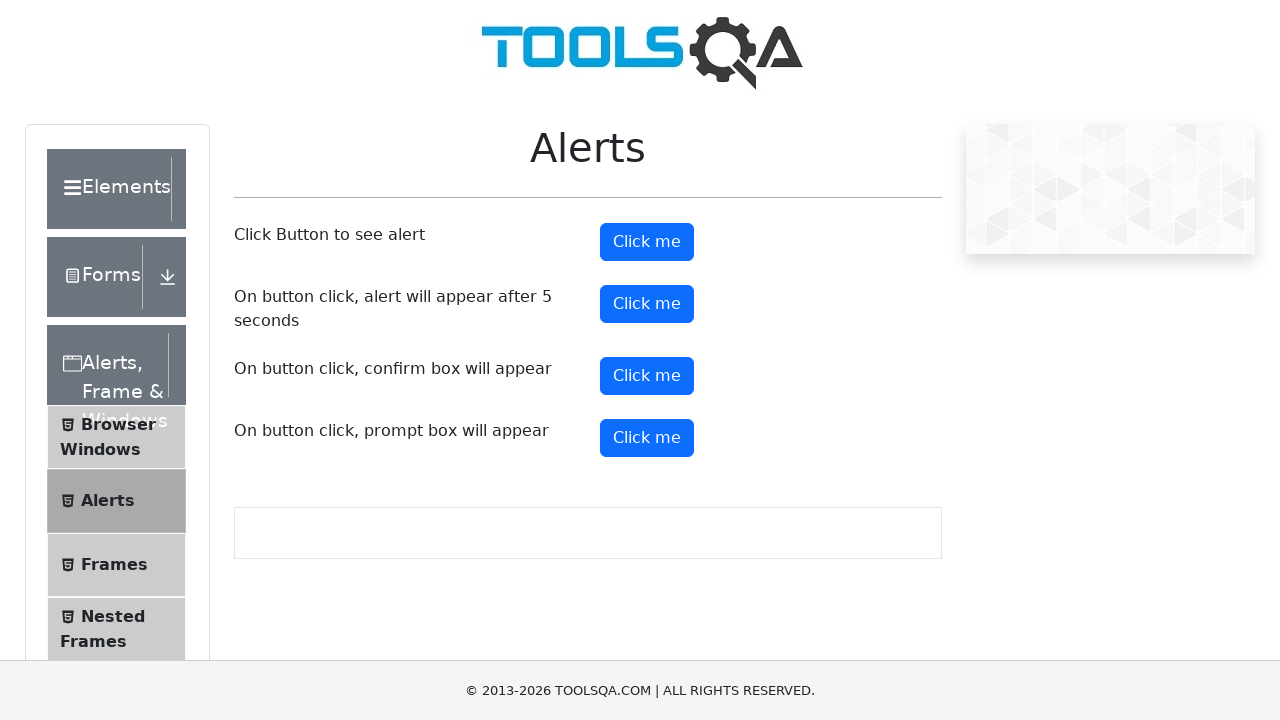

Clicked alert button to trigger JavaScript alert at (647, 242) on #alertButton
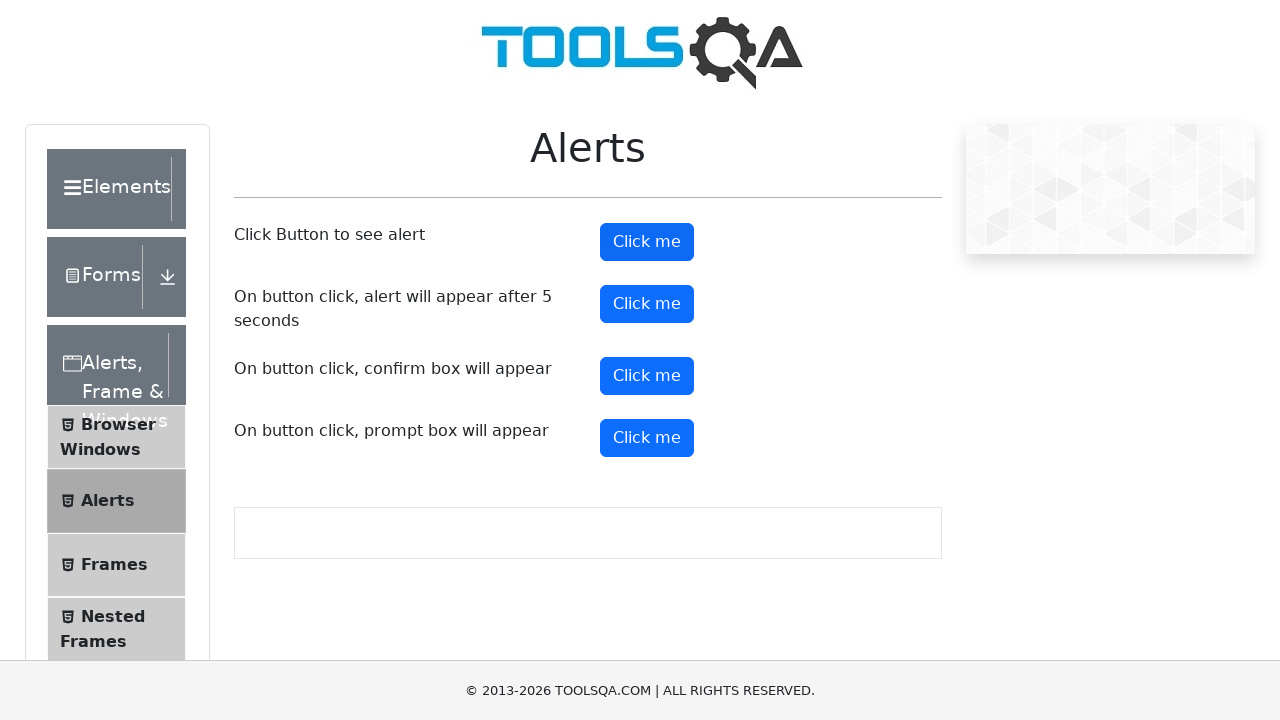

Set up dialog handler to accept alert
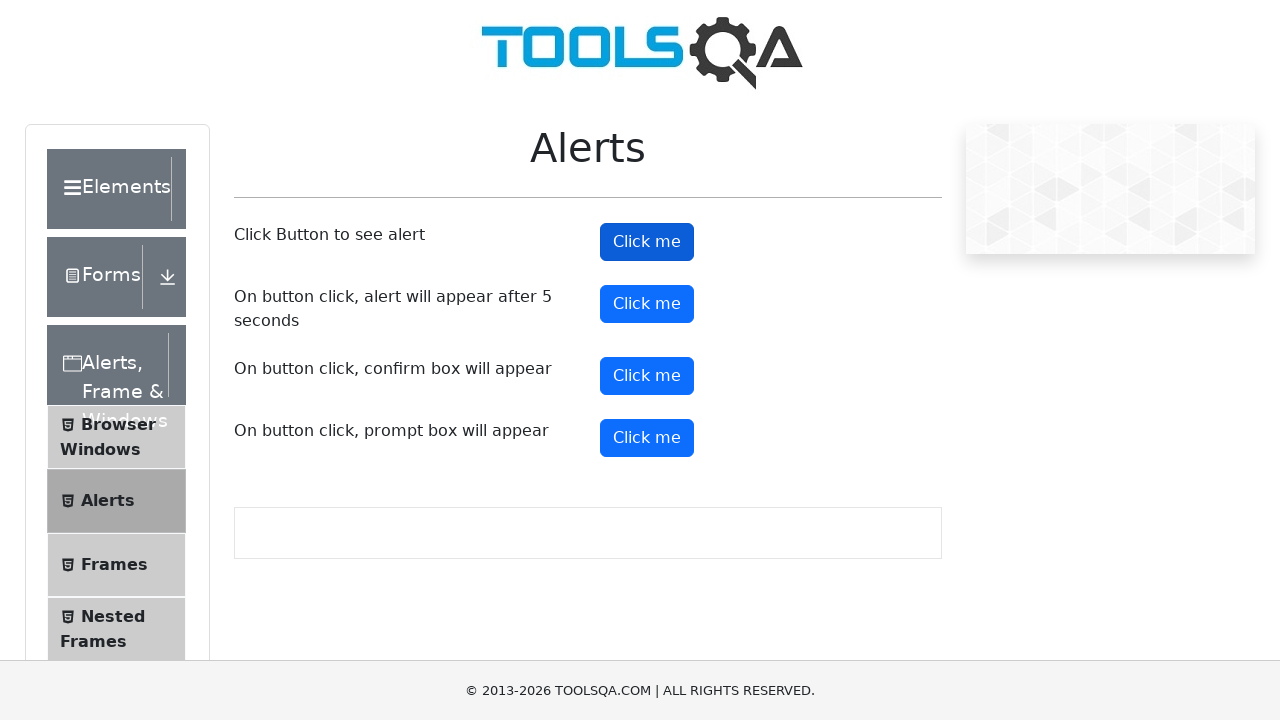

Clicked alert button again to trigger alert dialog at (647, 242) on #alertButton
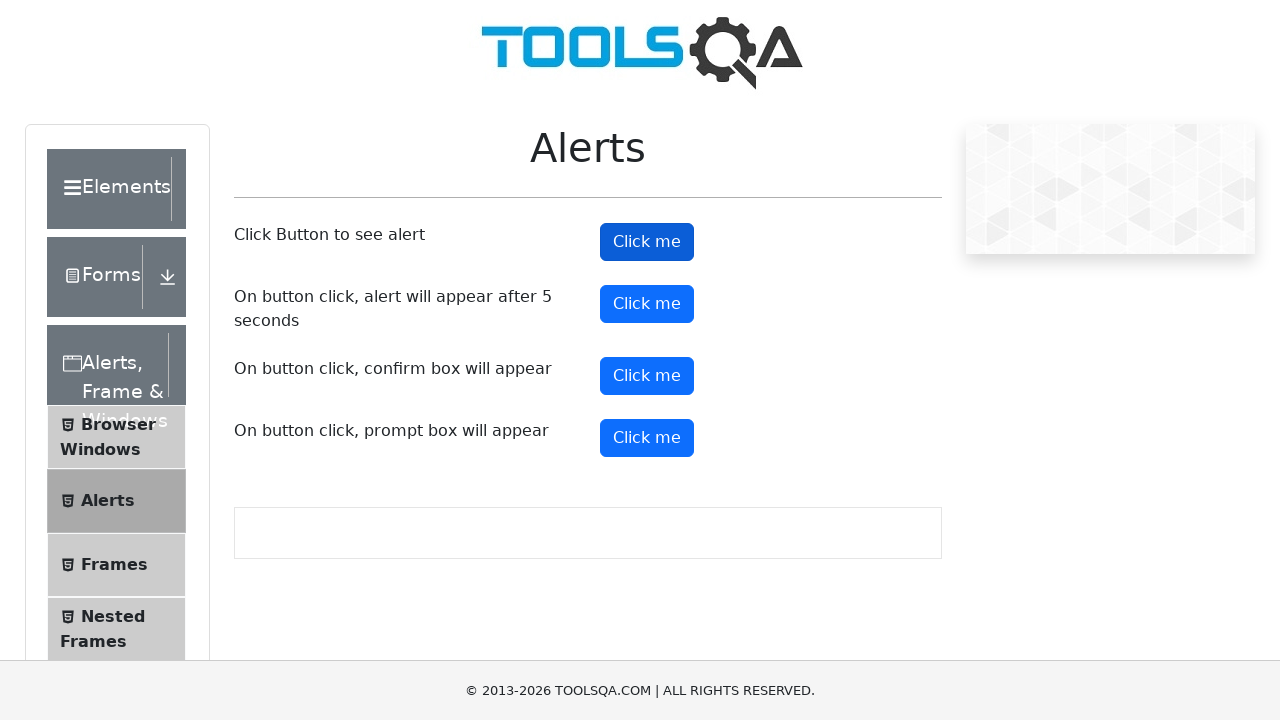

Waited 1 second for alert to appear
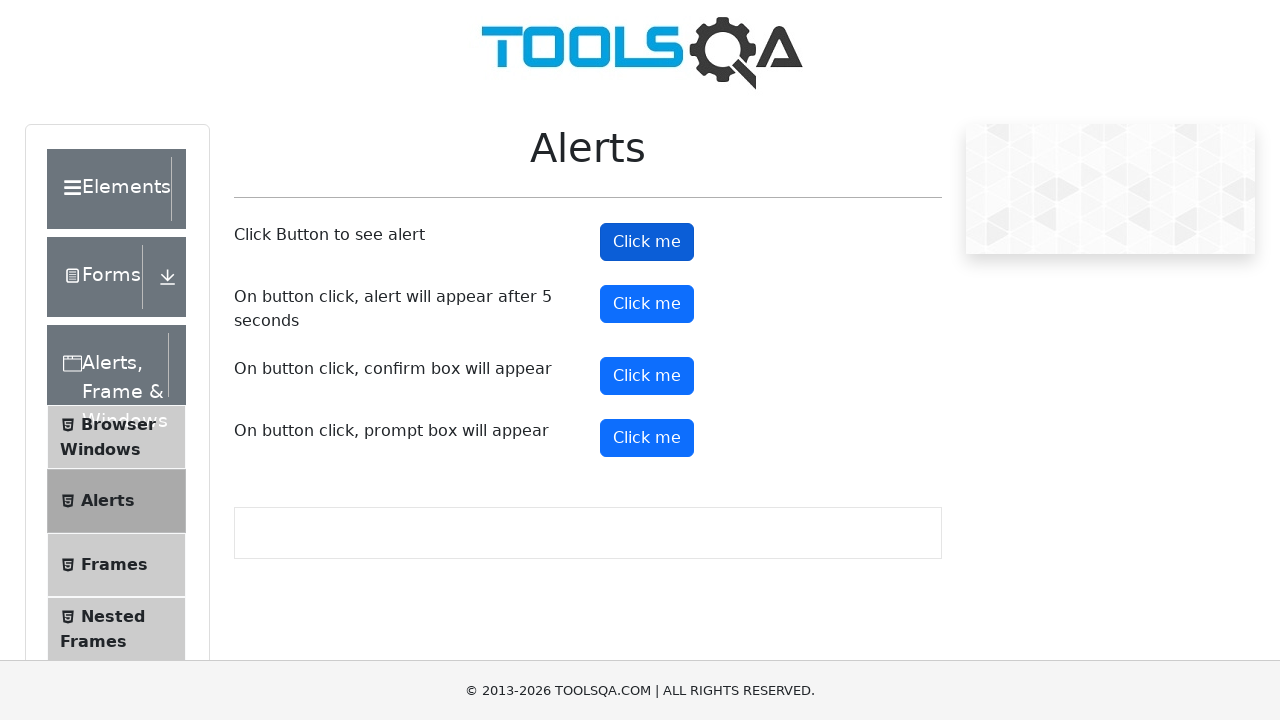

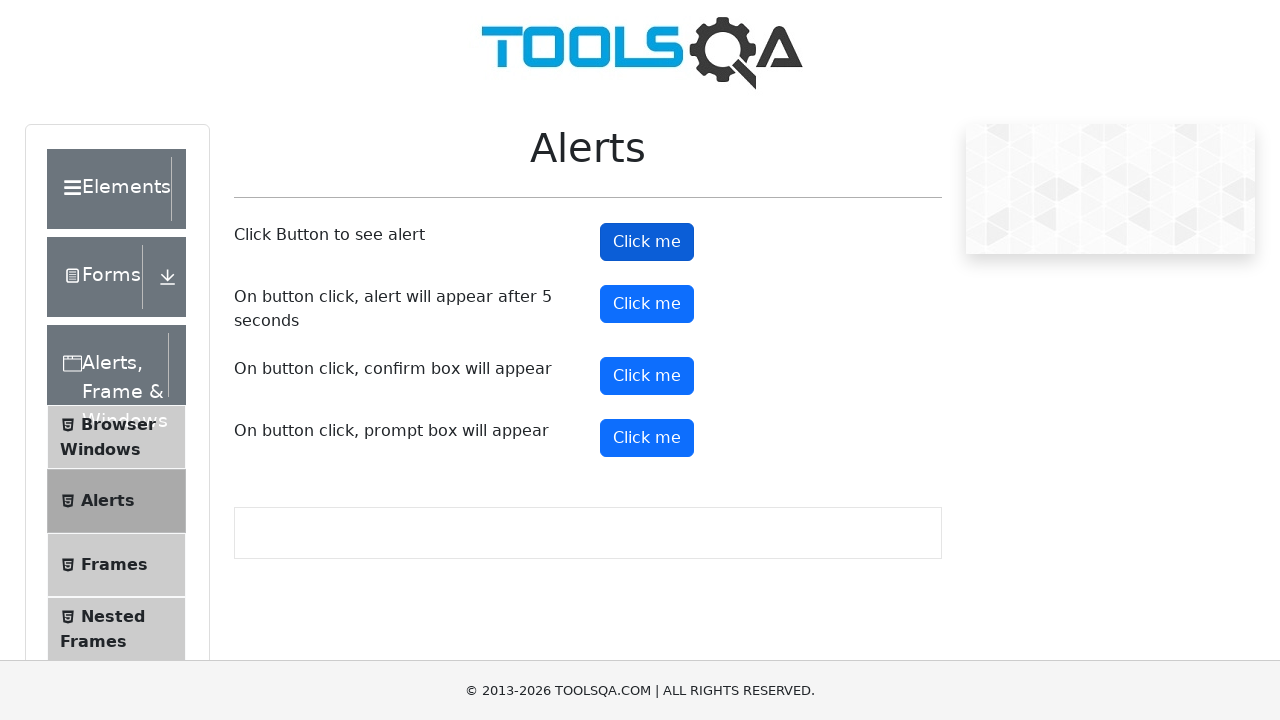